Tests adding specific items (Cucumber, Broccoli, Beetroot) to cart on an e-commerce practice site by iterating through products and clicking "Add to cart" for matching items

Starting URL: https://rahulshettyacademy.com/seleniumPractise/

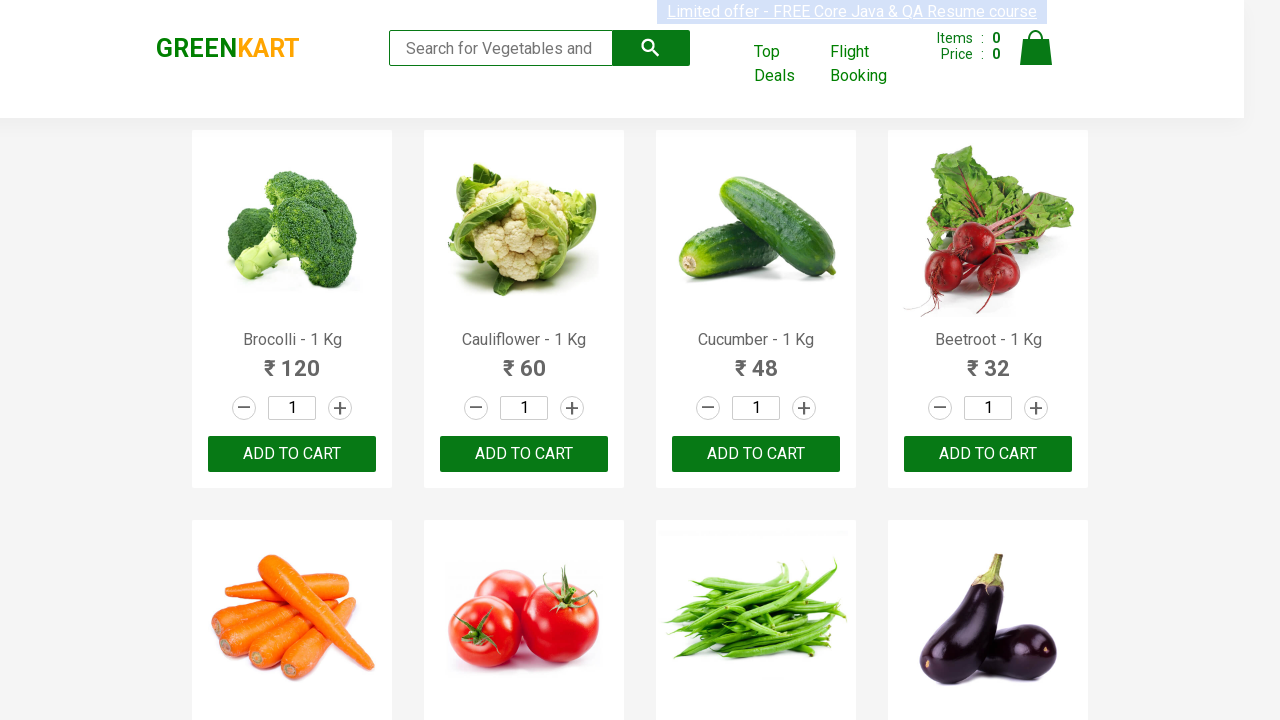

Waited for product names to load
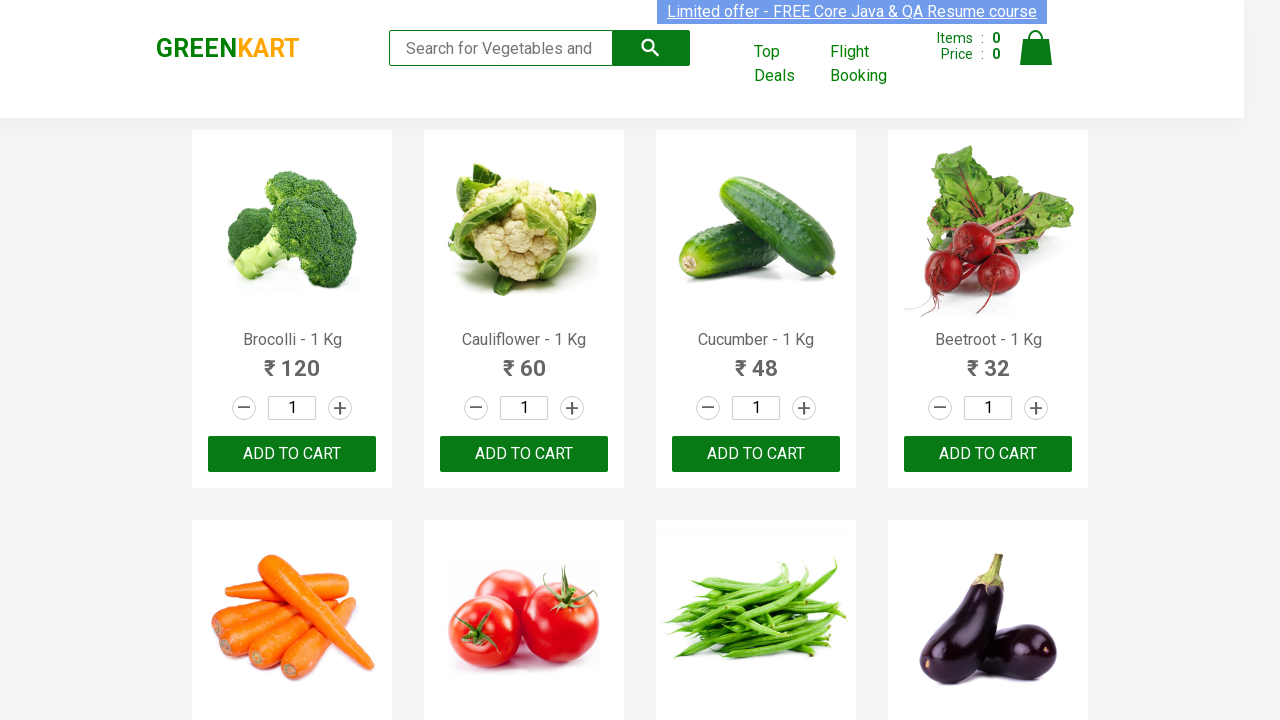

Retrieved all product elements from the page
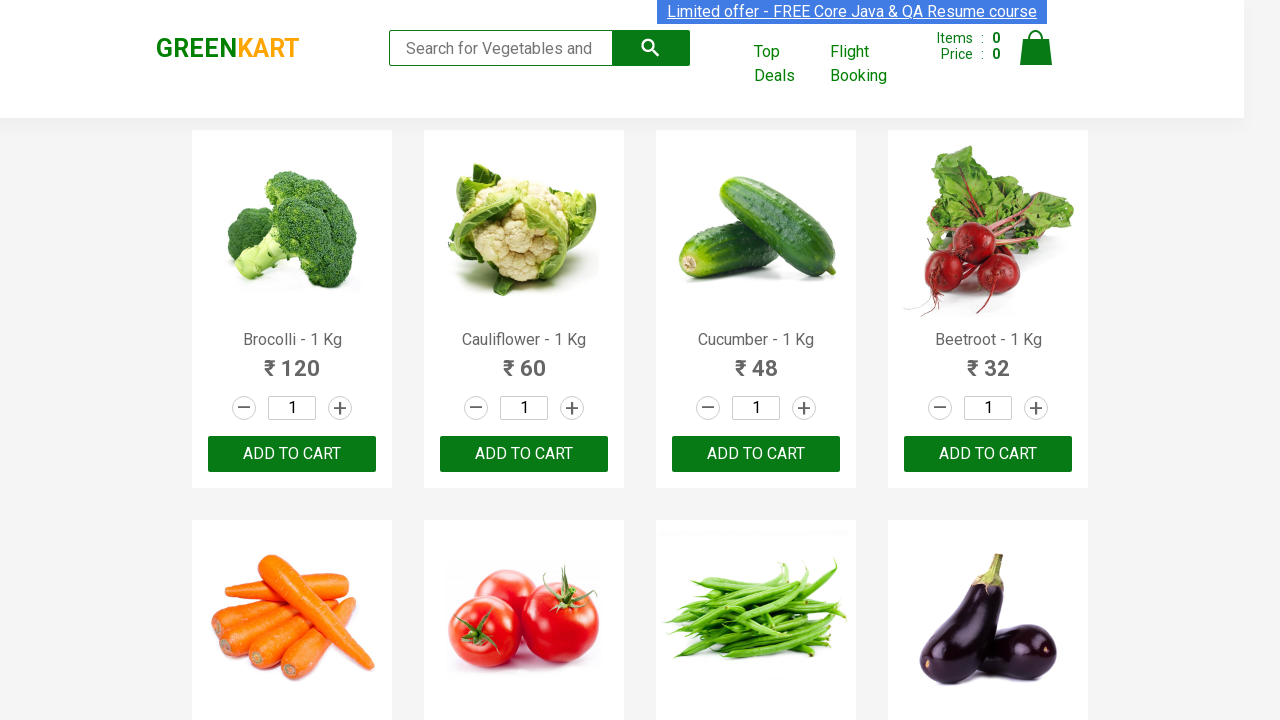

Clicked 'Add to cart' for Brocolli at (292, 454) on xpath=//div[@class='product-action']/button >> nth=0
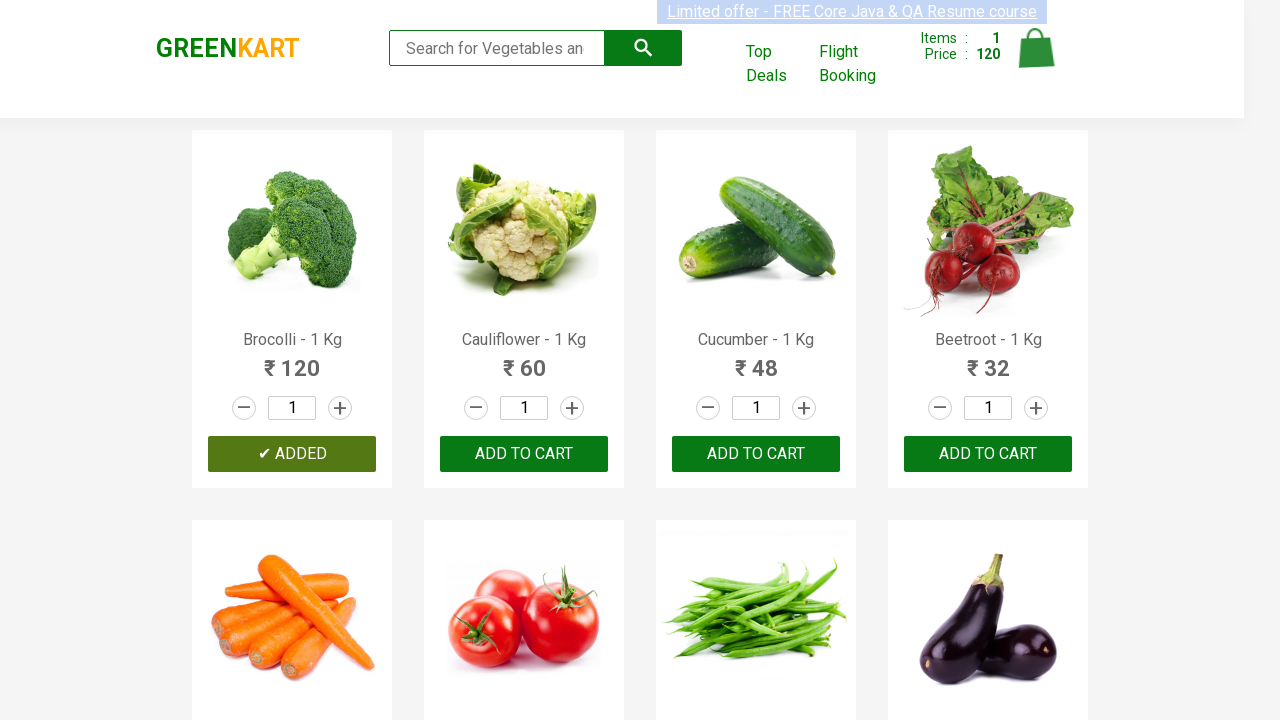

Clicked 'Add to cart' for Cucumber at (756, 454) on xpath=//div[@class='product-action']/button >> nth=2
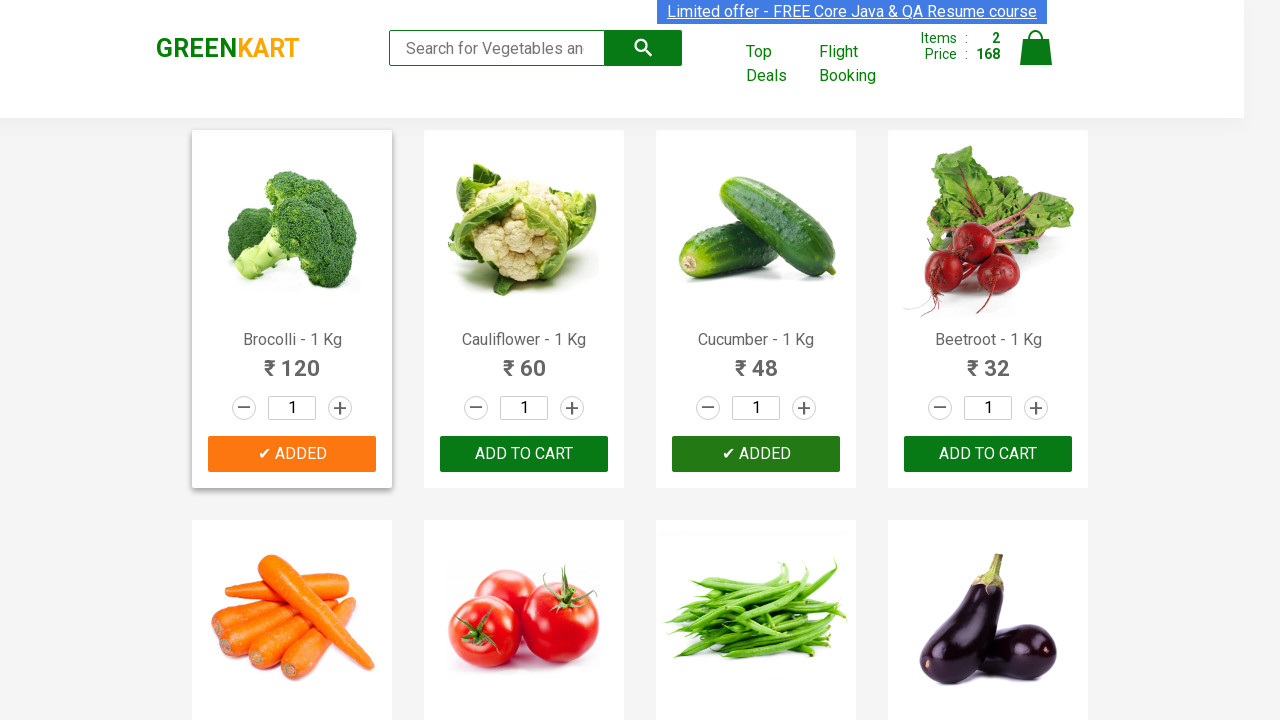

Clicked 'Add to cart' for Beetroot at (988, 454) on xpath=//div[@class='product-action']/button >> nth=3
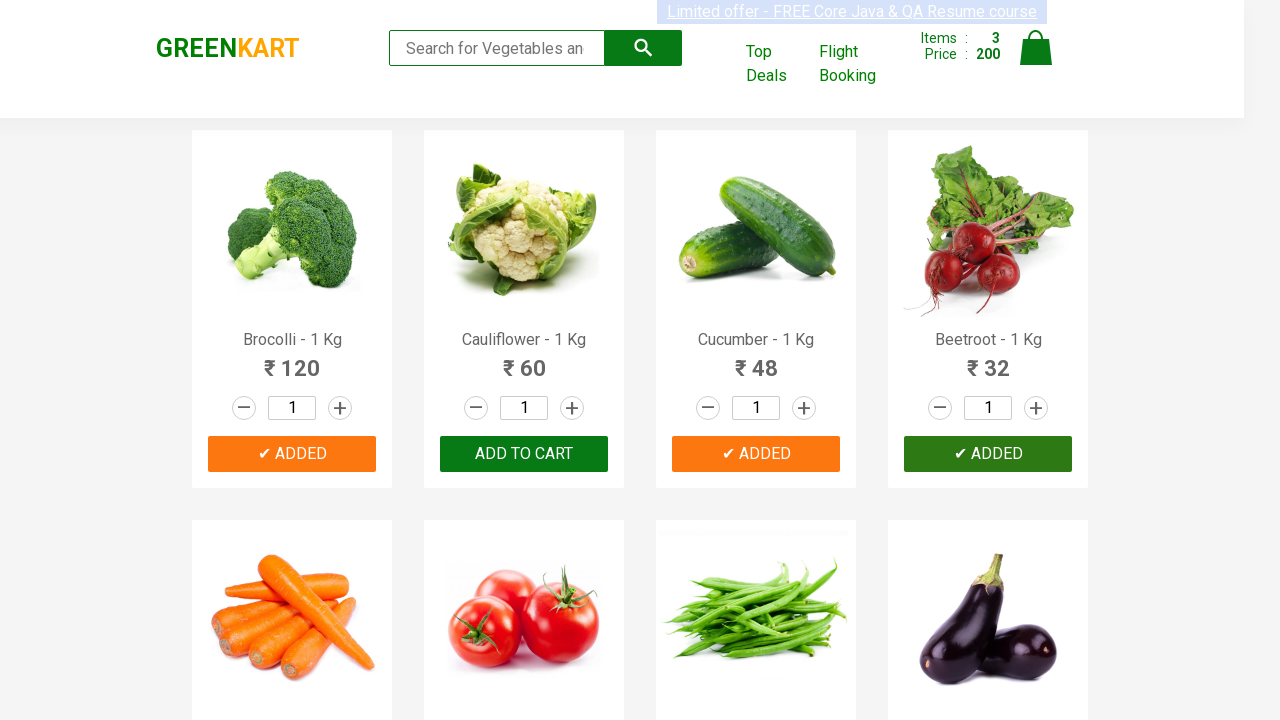

Waited 1000ms for cart to update
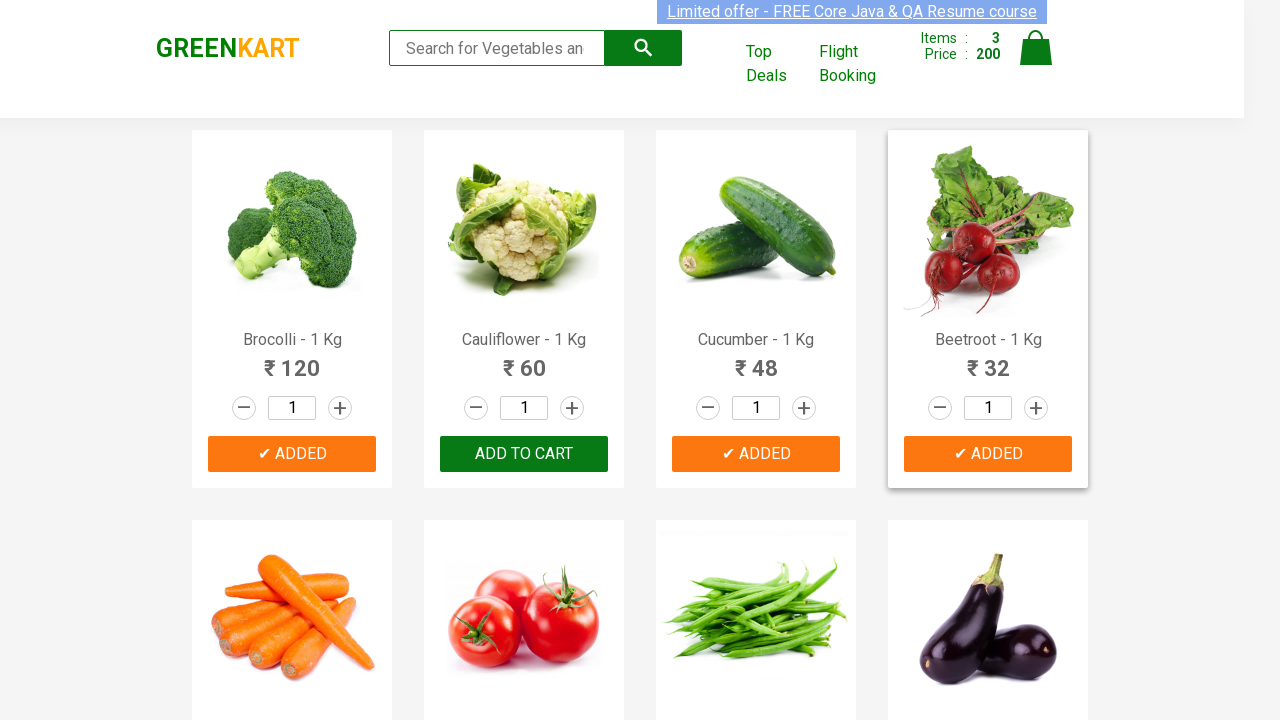

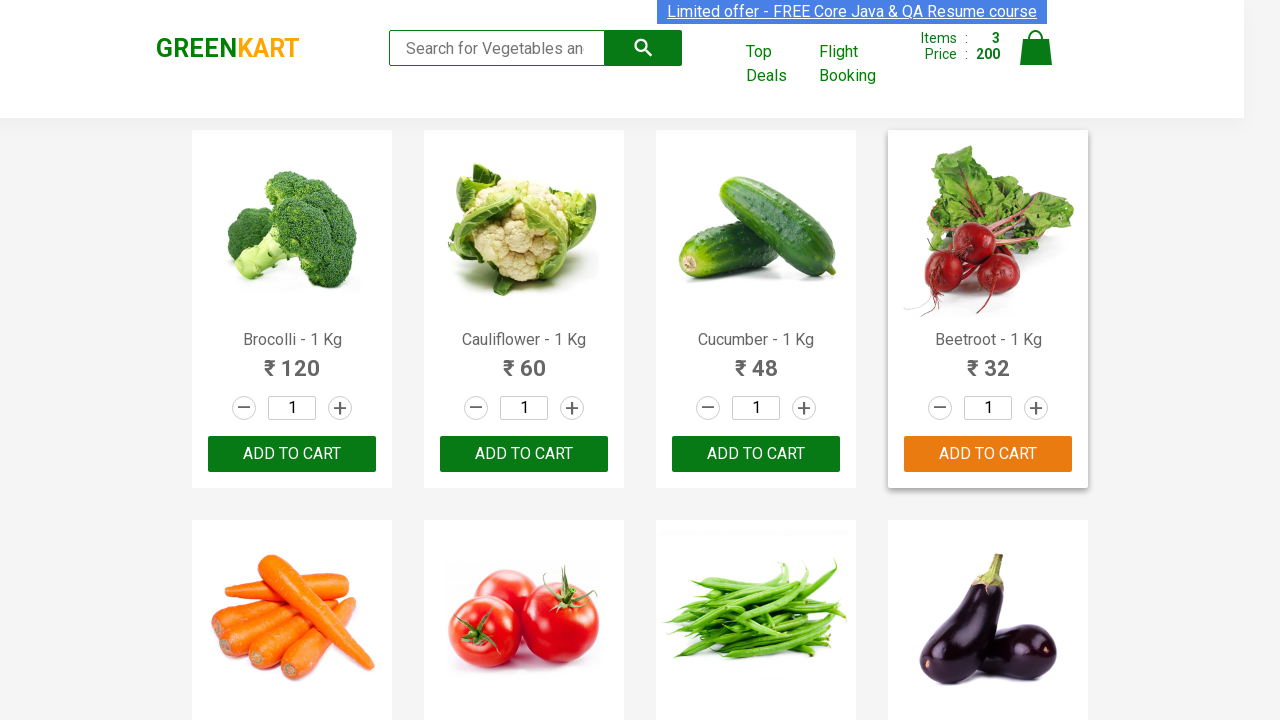